Tests registration form by filling required fields (first name, last name, email) and verifying successful registration message

Starting URL: http://suninjuly.github.io/registration1.html

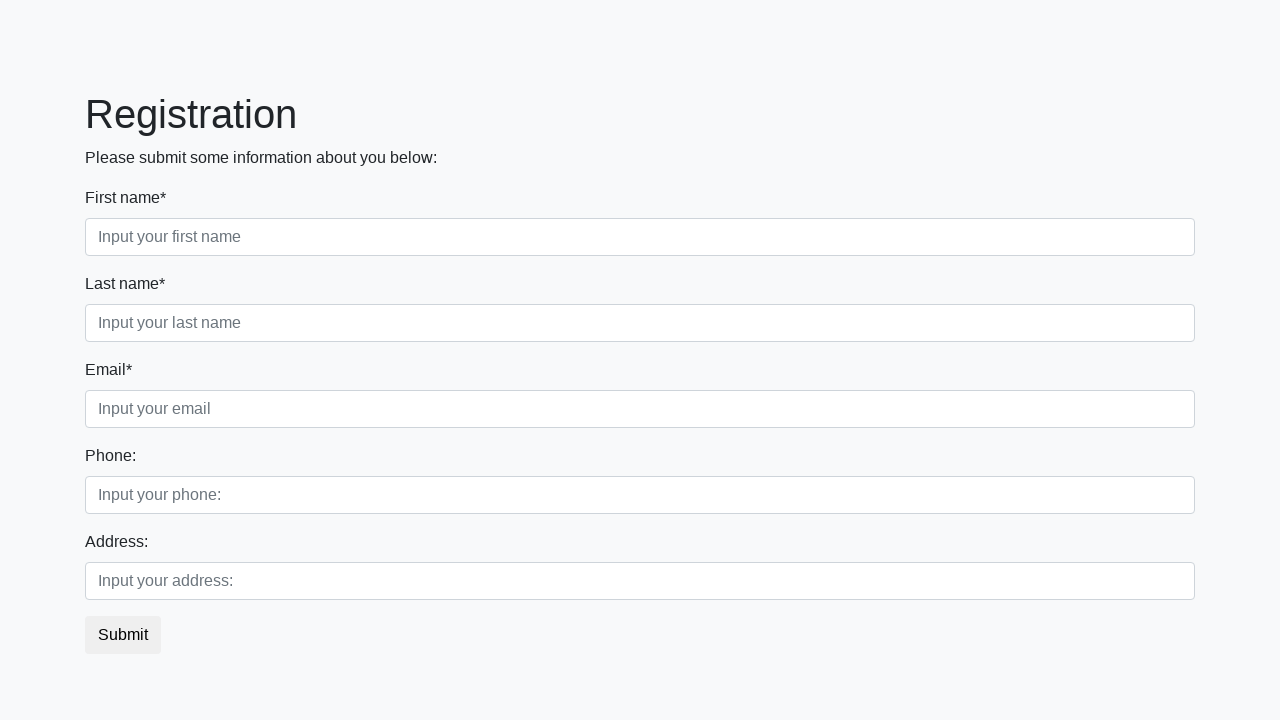

Filled first name field with 'John' on input.first:required
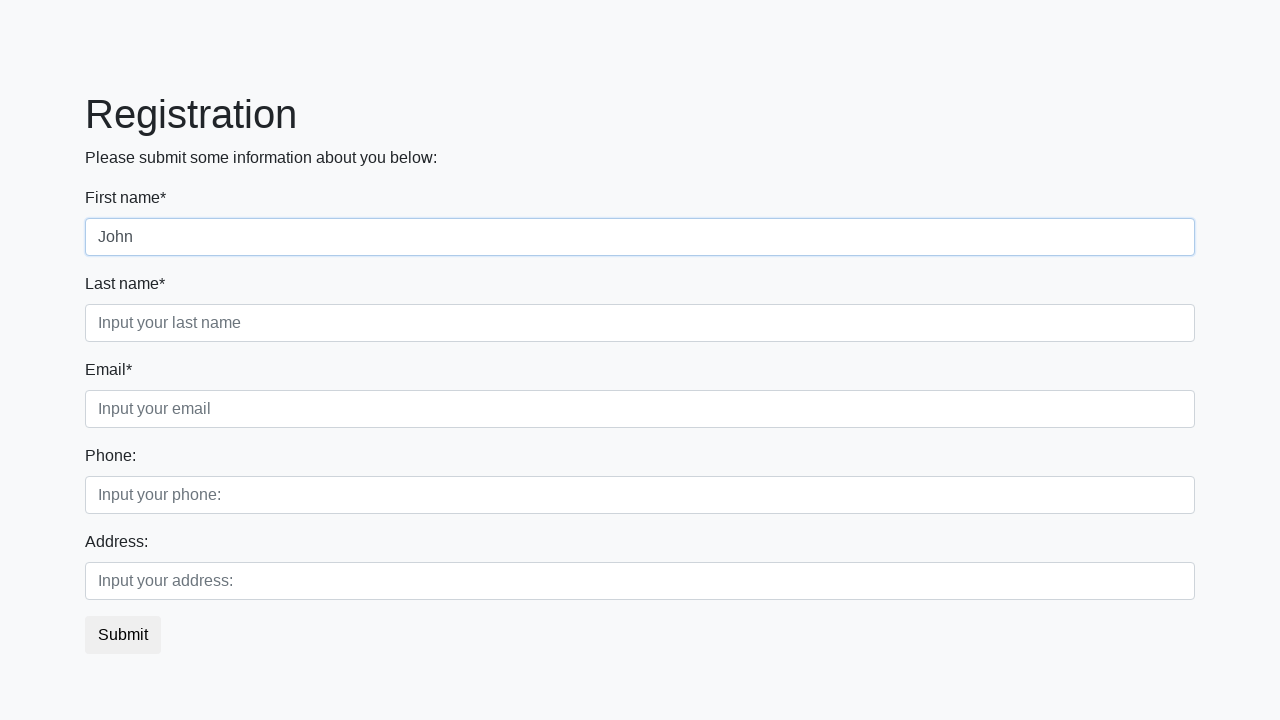

Filled last name field with 'Smith' on input.second:required
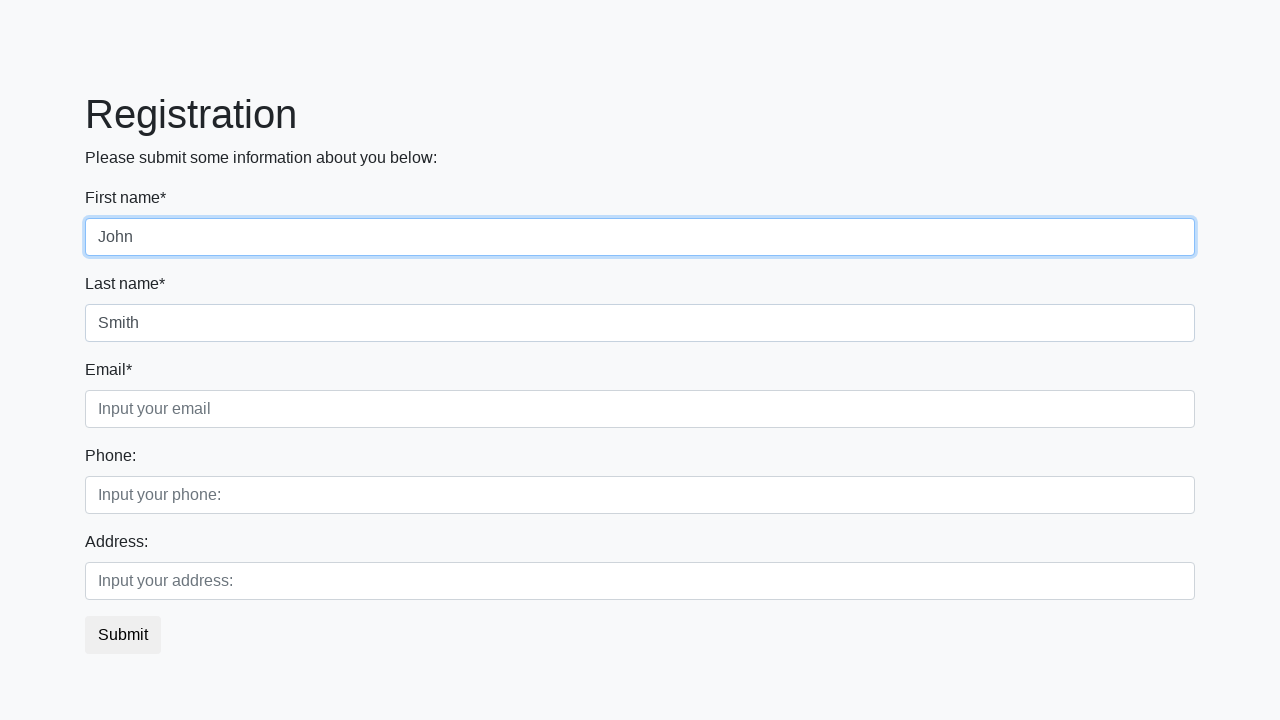

Filled email field with 'john.smith@example.com' on input.third:required
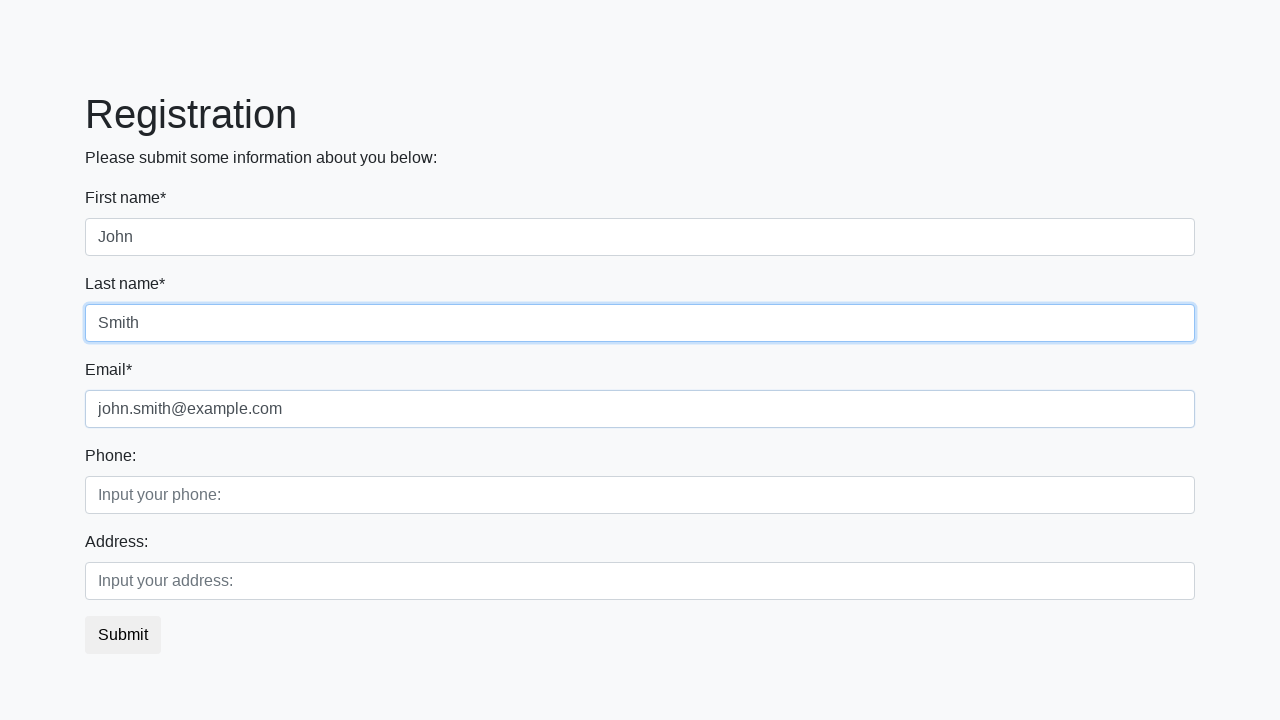

Clicked registration submit button at (123, 635) on button.btn
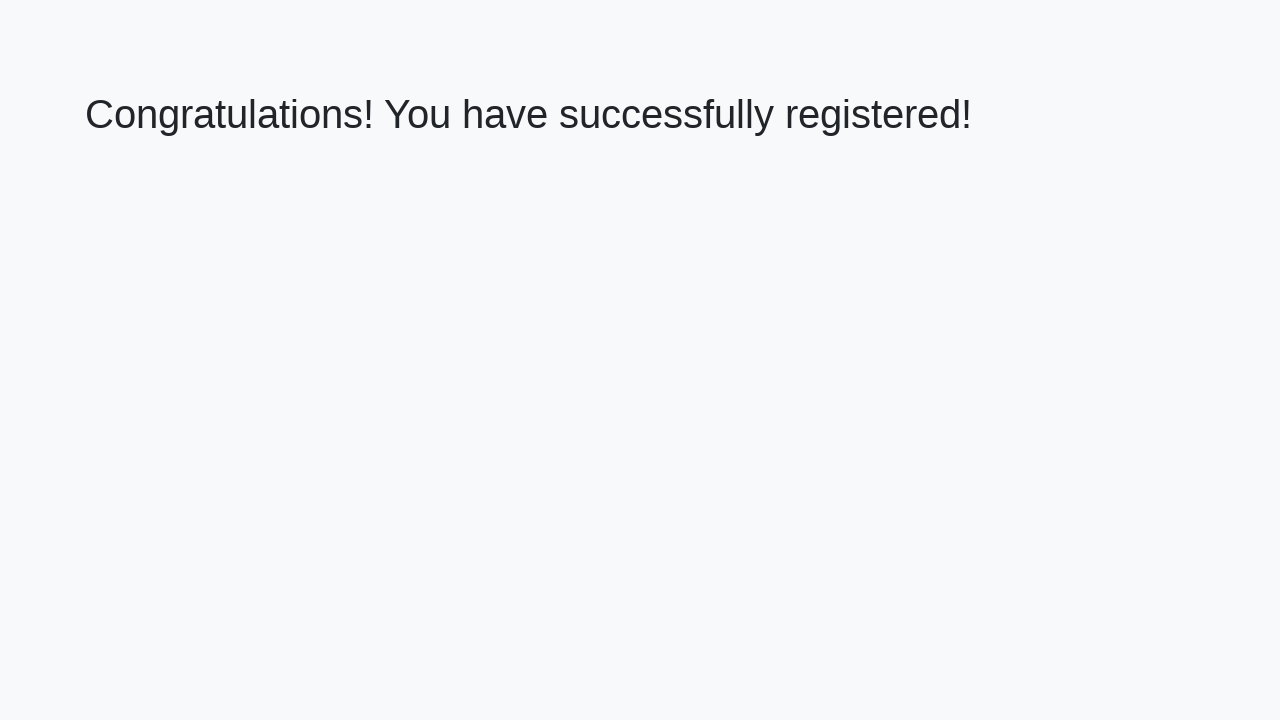

Success page loaded with h1 heading visible
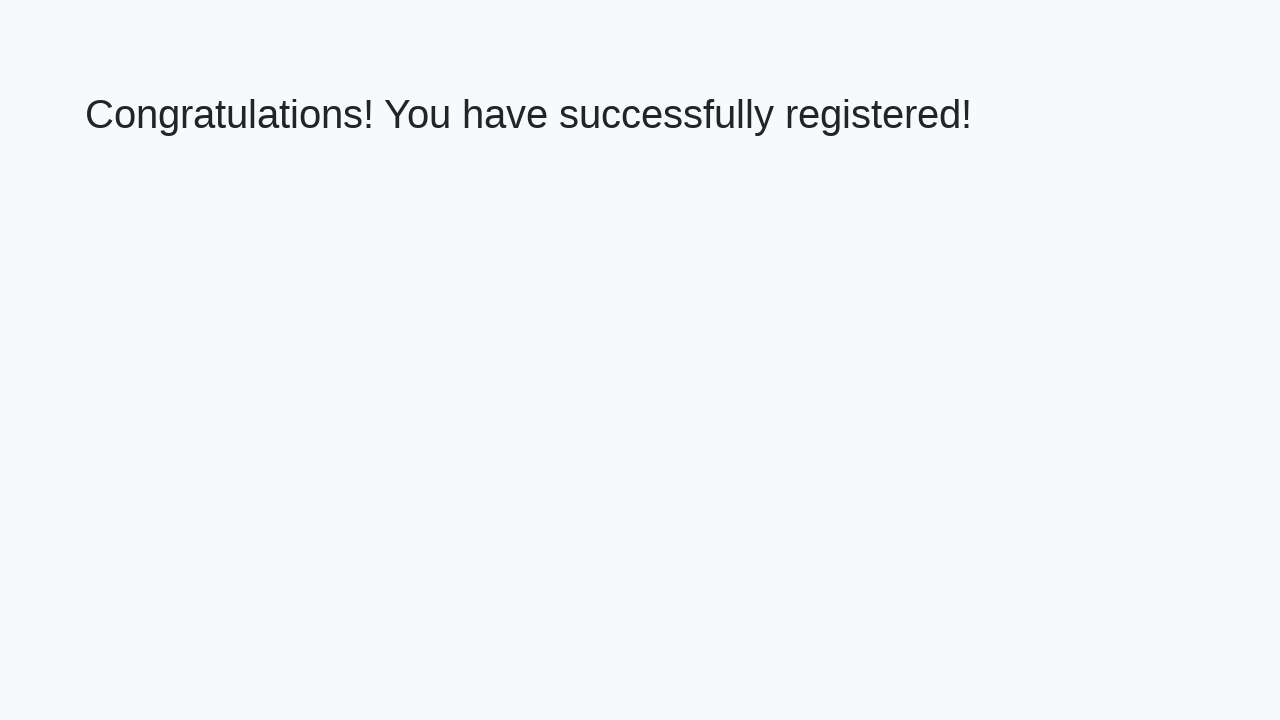

Retrieved welcome text: 'Congratulations! You have successfully registered!'
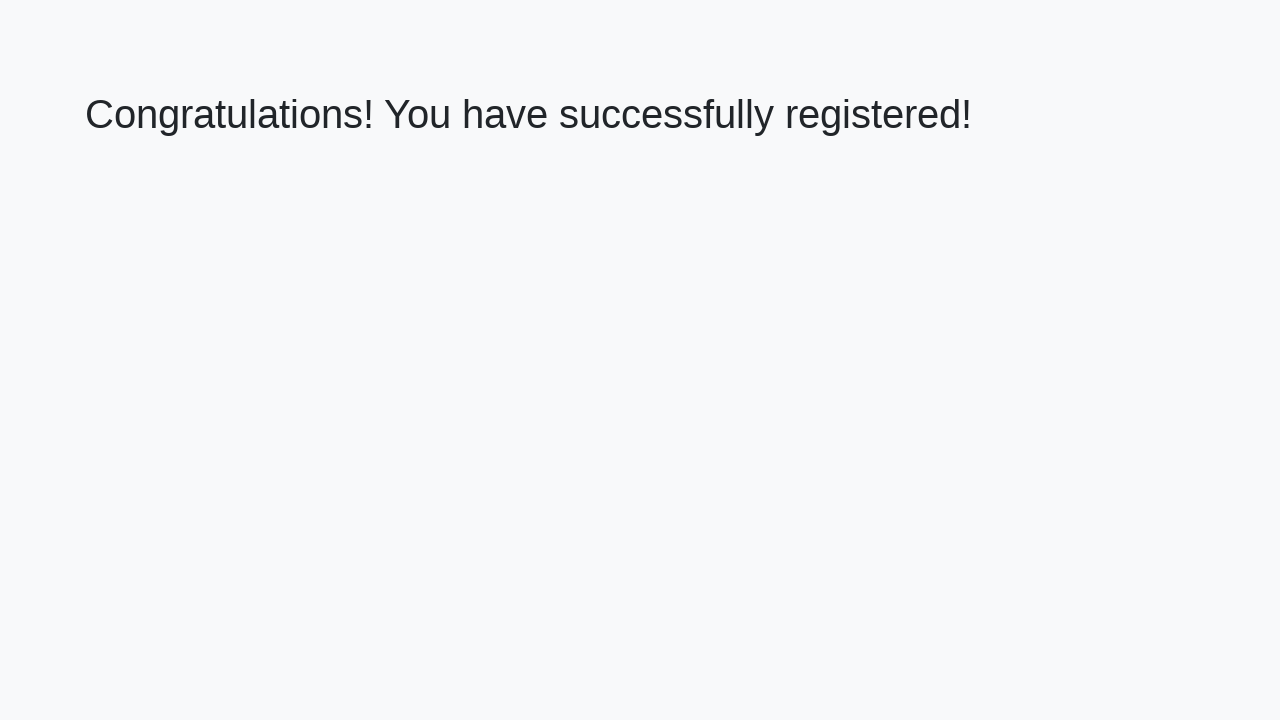

Verified successful registration message displayed
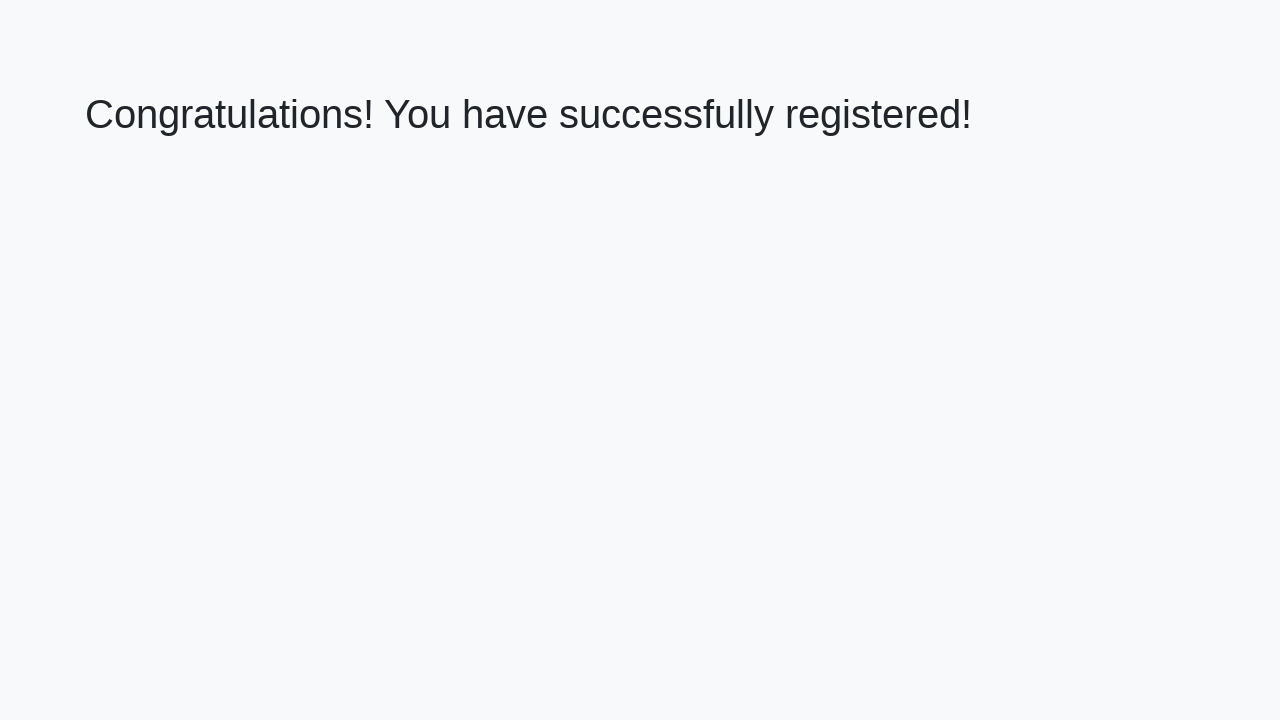

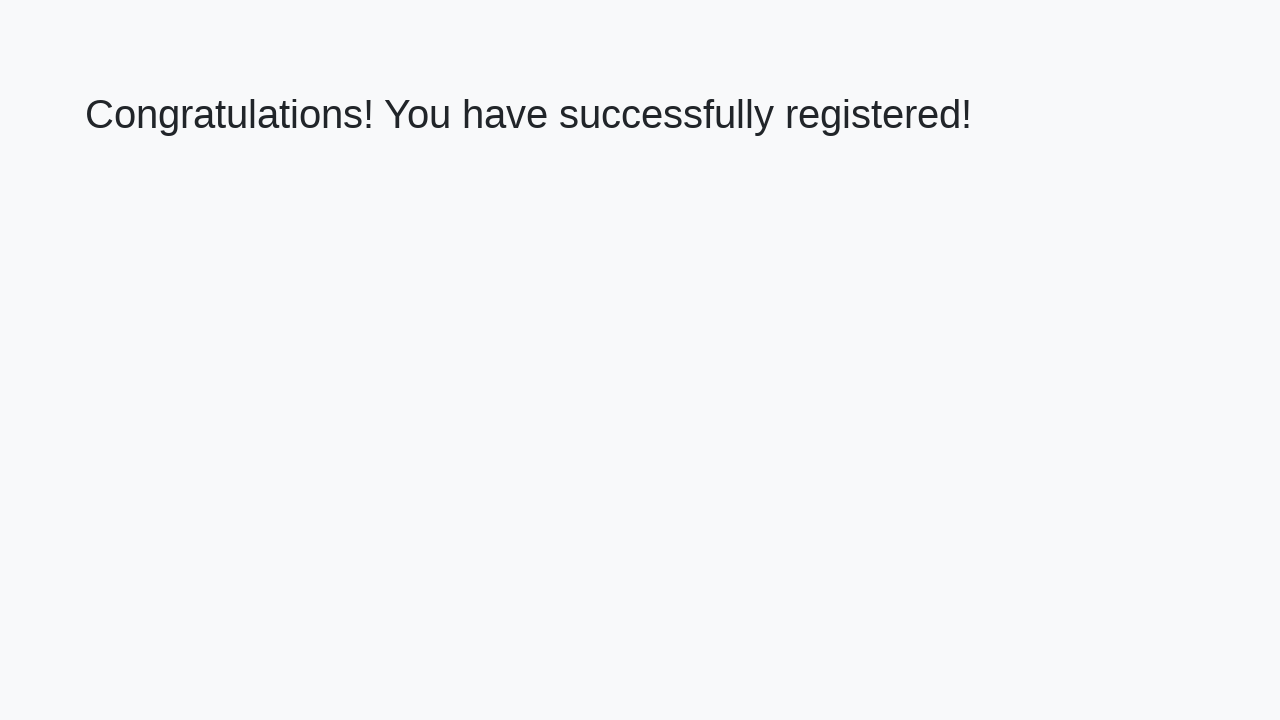